Tests the add/remove elements functionality by clicking the "Add Element" button 5 times and verifying that Delete buttons are created

Starting URL: https://the-internet.herokuapp.com/add_remove_elements/

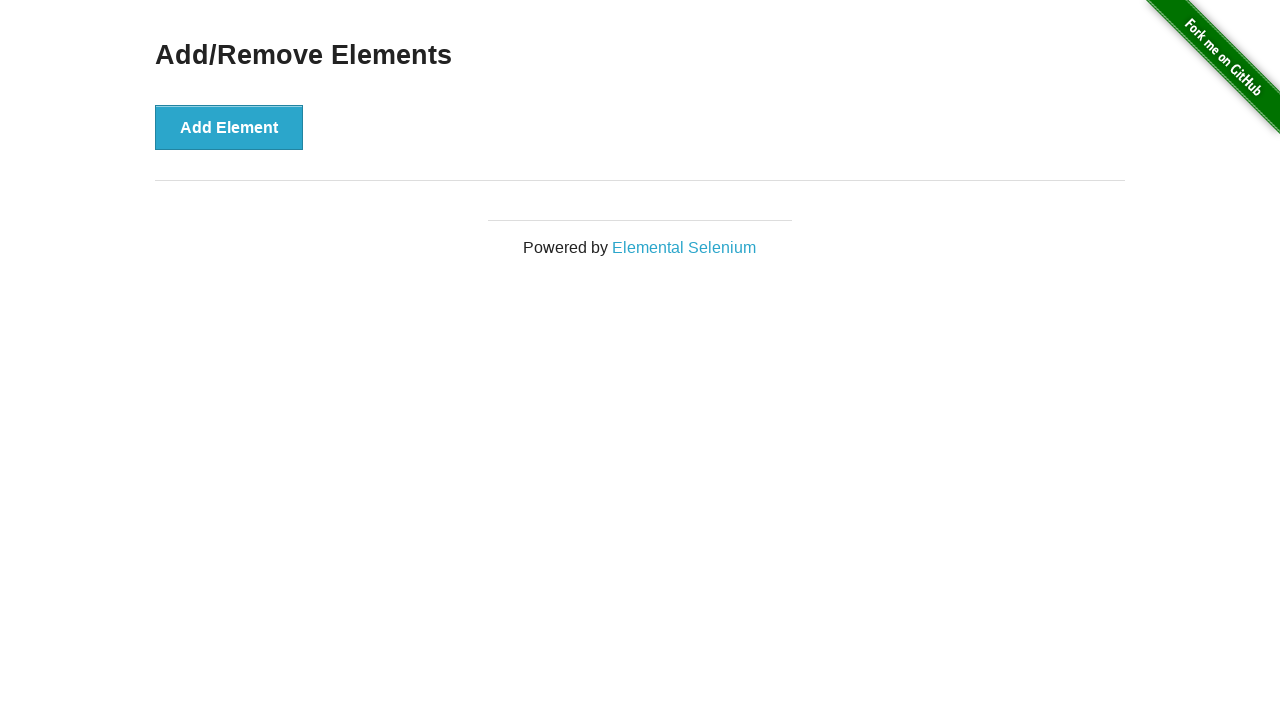

Navigated to add/remove elements page
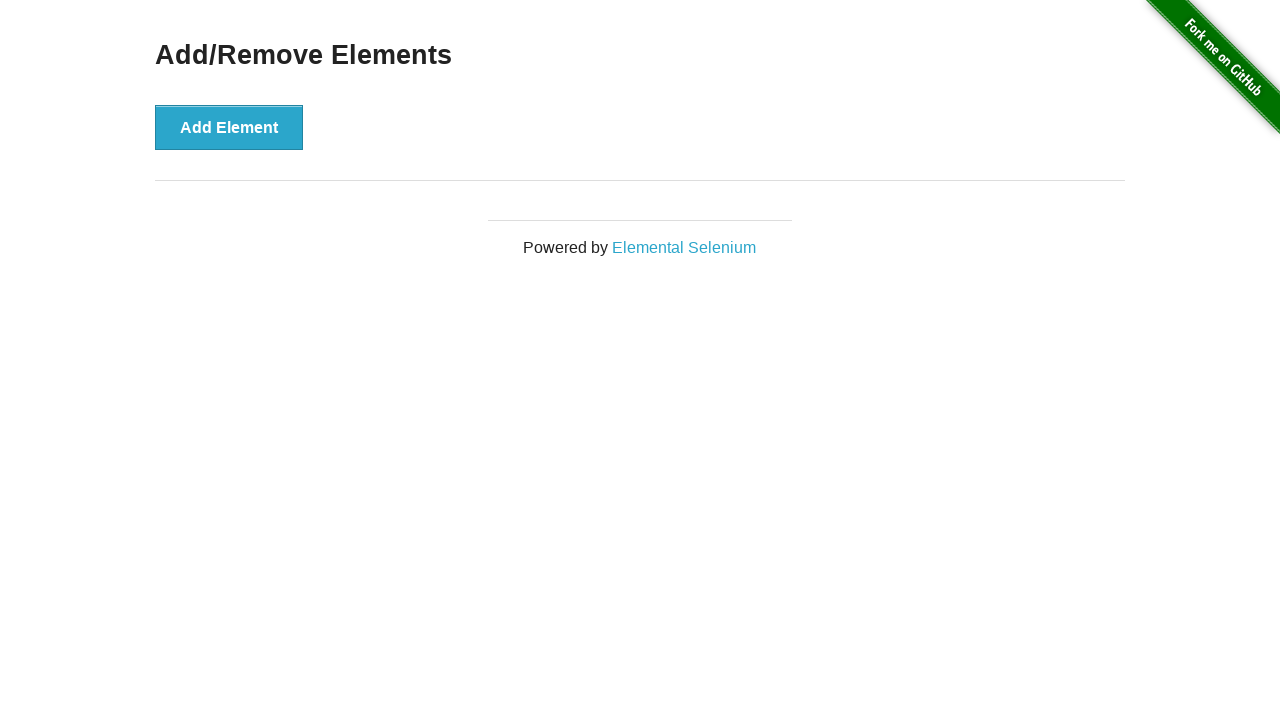

Clicked Add Element button at (229, 127) on xpath=//button[text()="Add Element"]
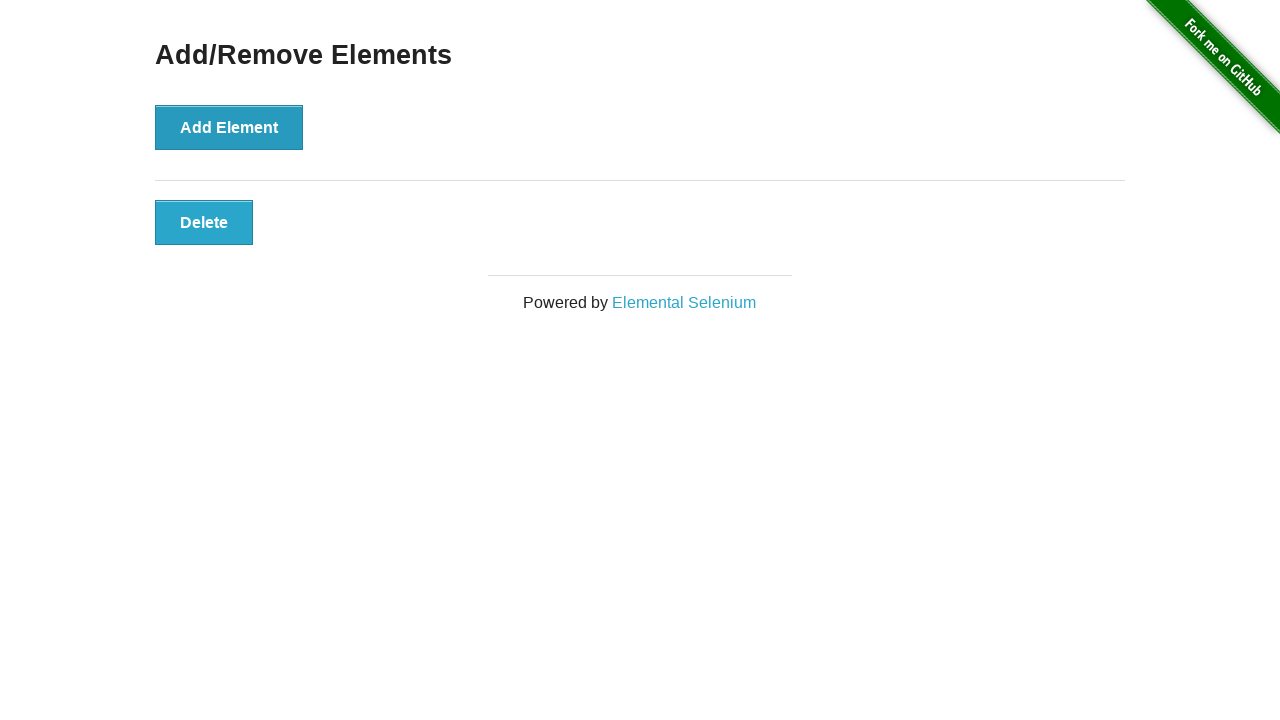

Waited 500ms between button clicks
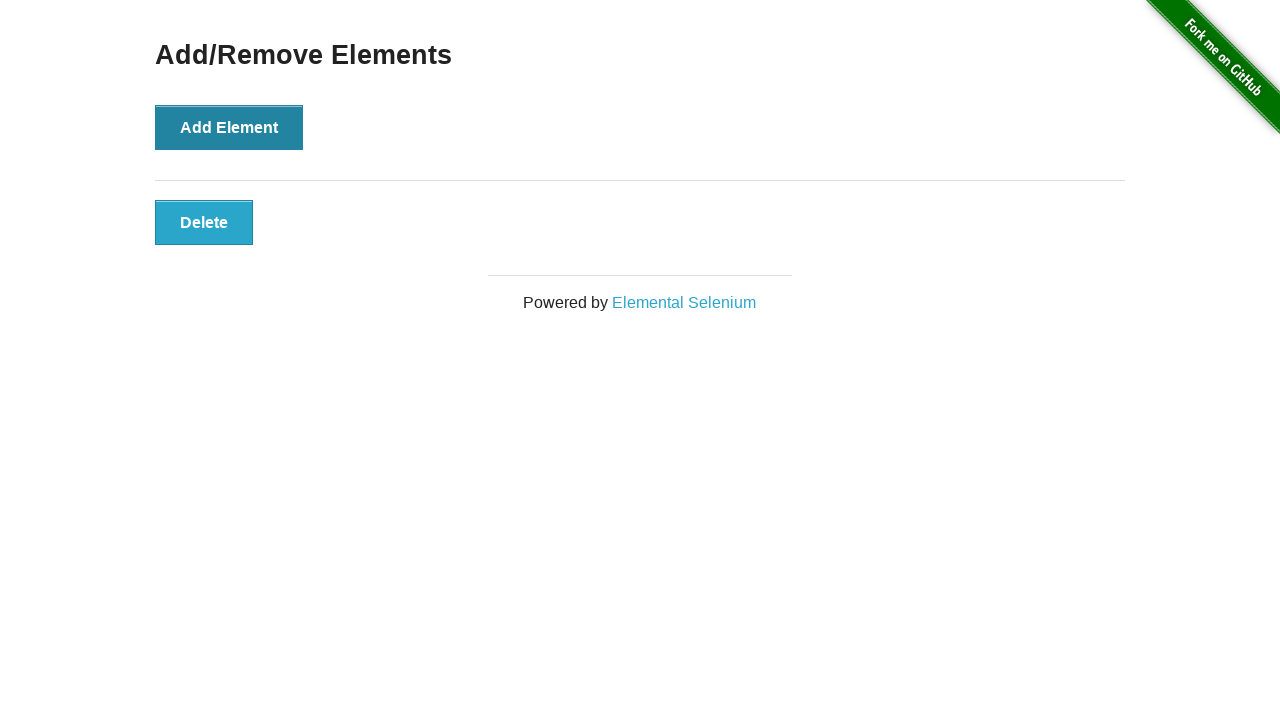

Clicked Add Element button at (229, 127) on xpath=//button[text()="Add Element"]
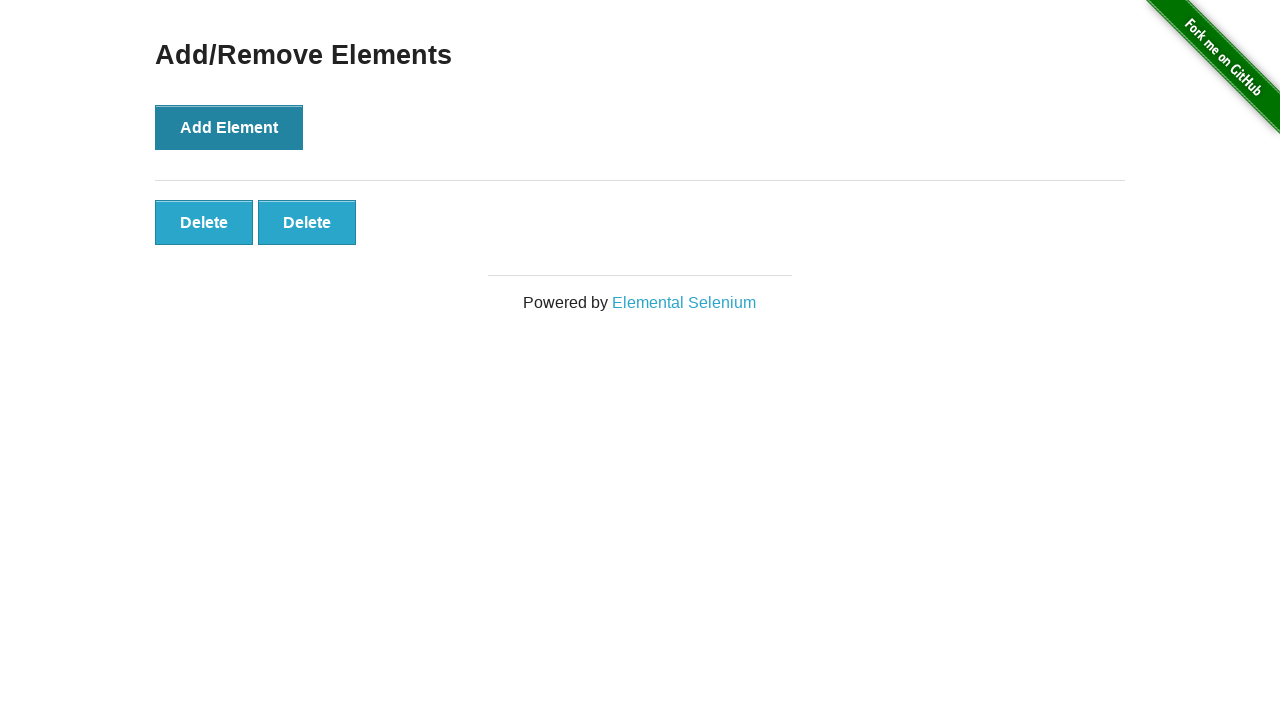

Waited 500ms between button clicks
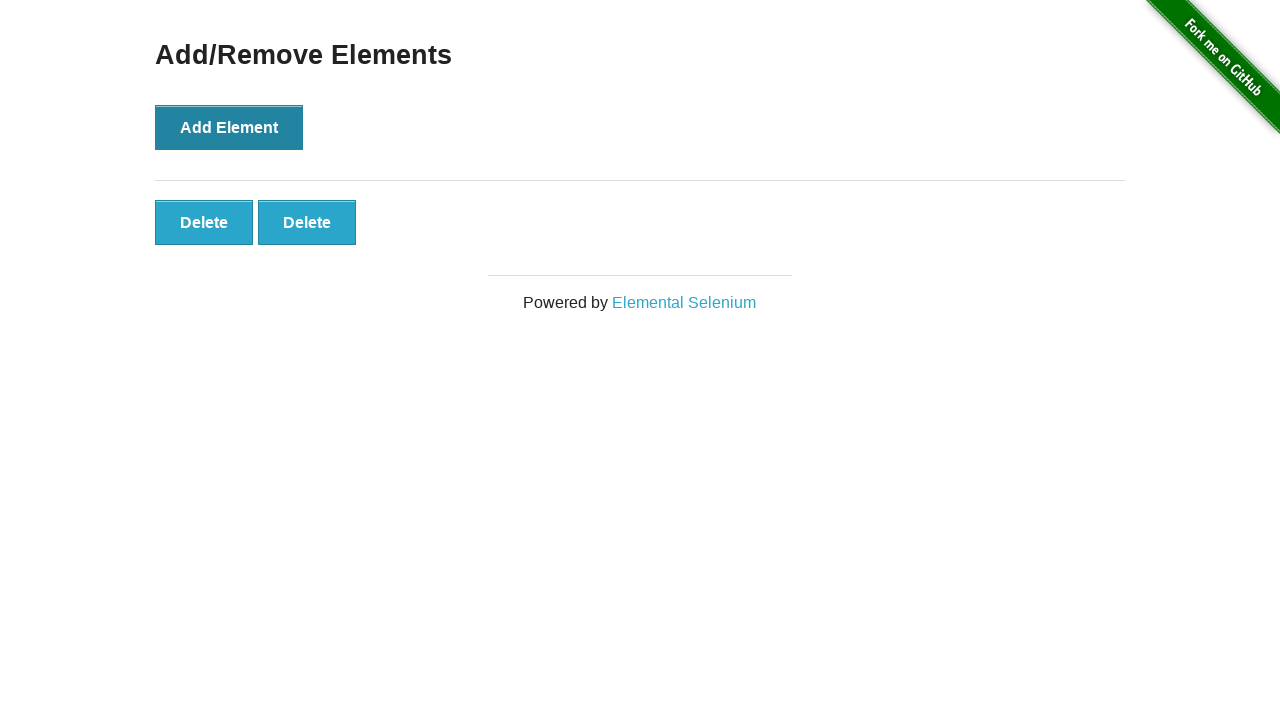

Clicked Add Element button at (229, 127) on xpath=//button[text()="Add Element"]
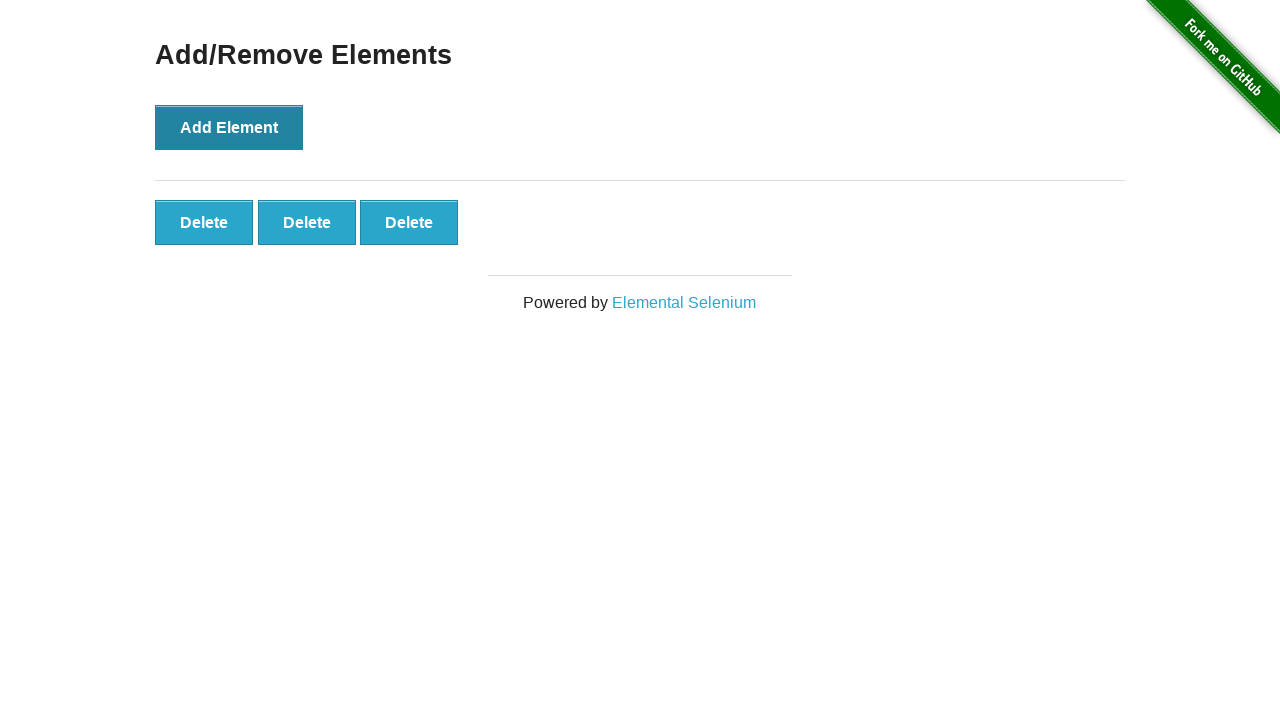

Waited 500ms between button clicks
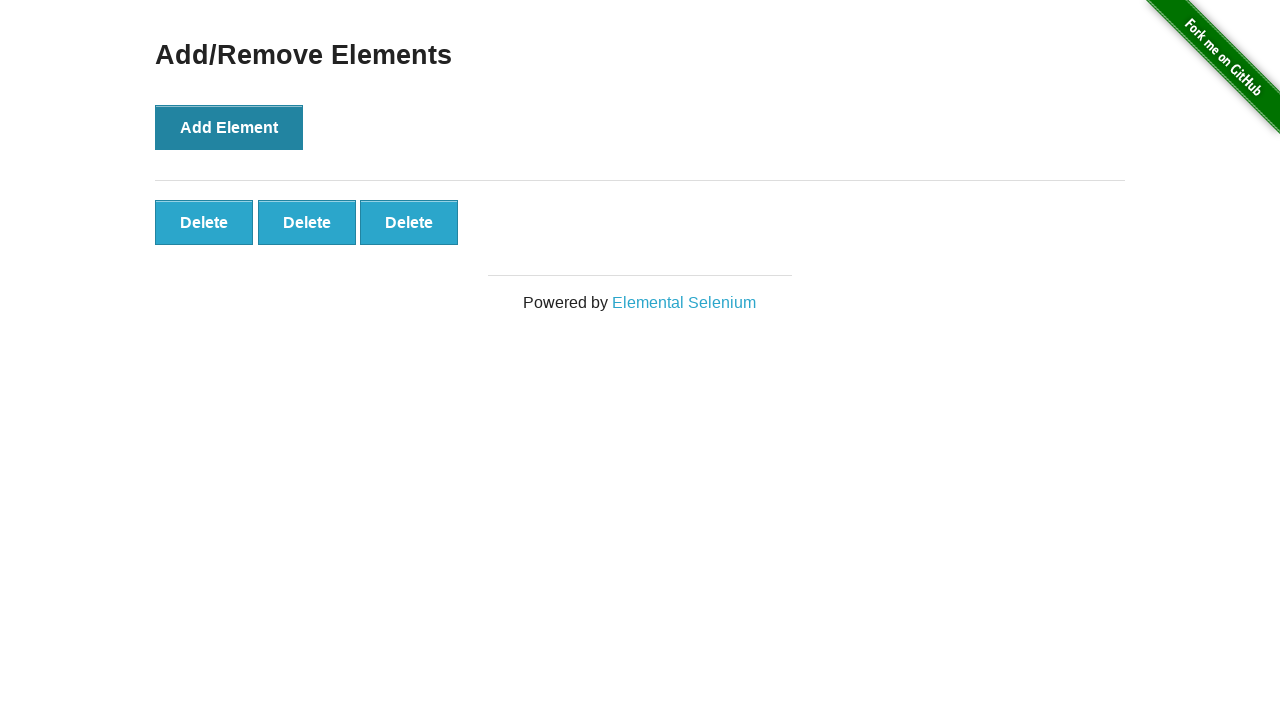

Clicked Add Element button at (229, 127) on xpath=//button[text()="Add Element"]
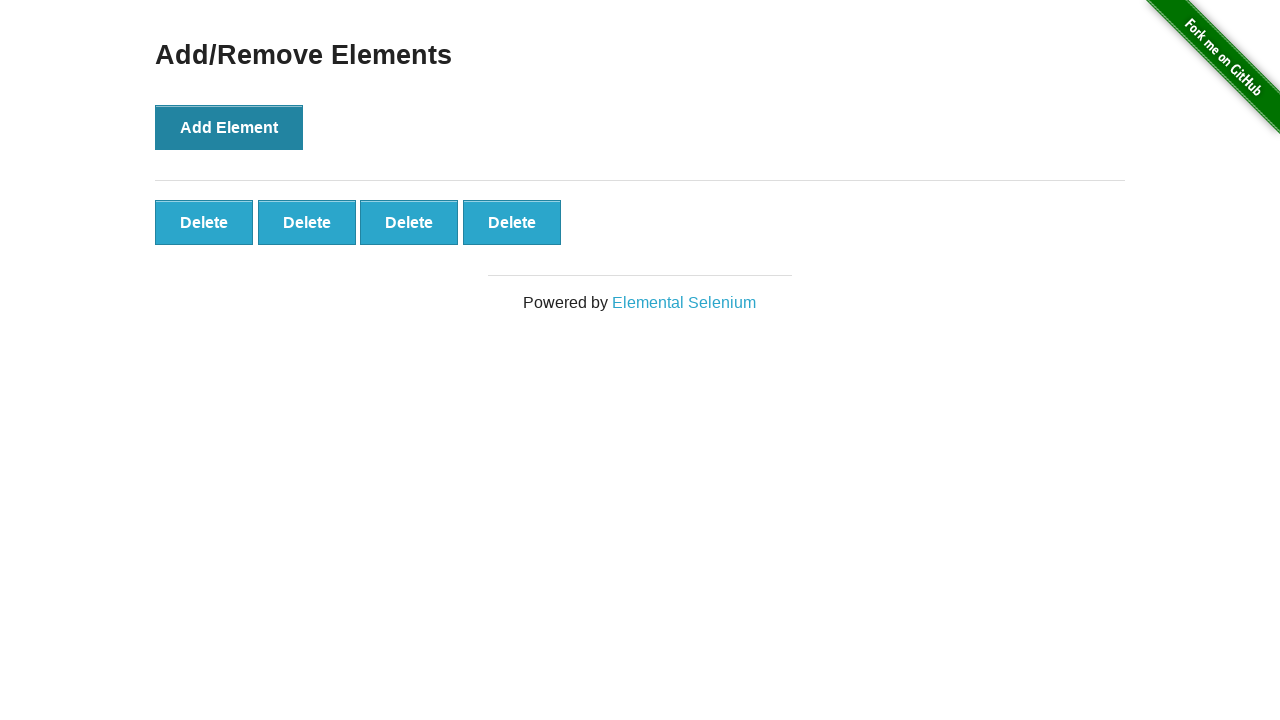

Waited 500ms between button clicks
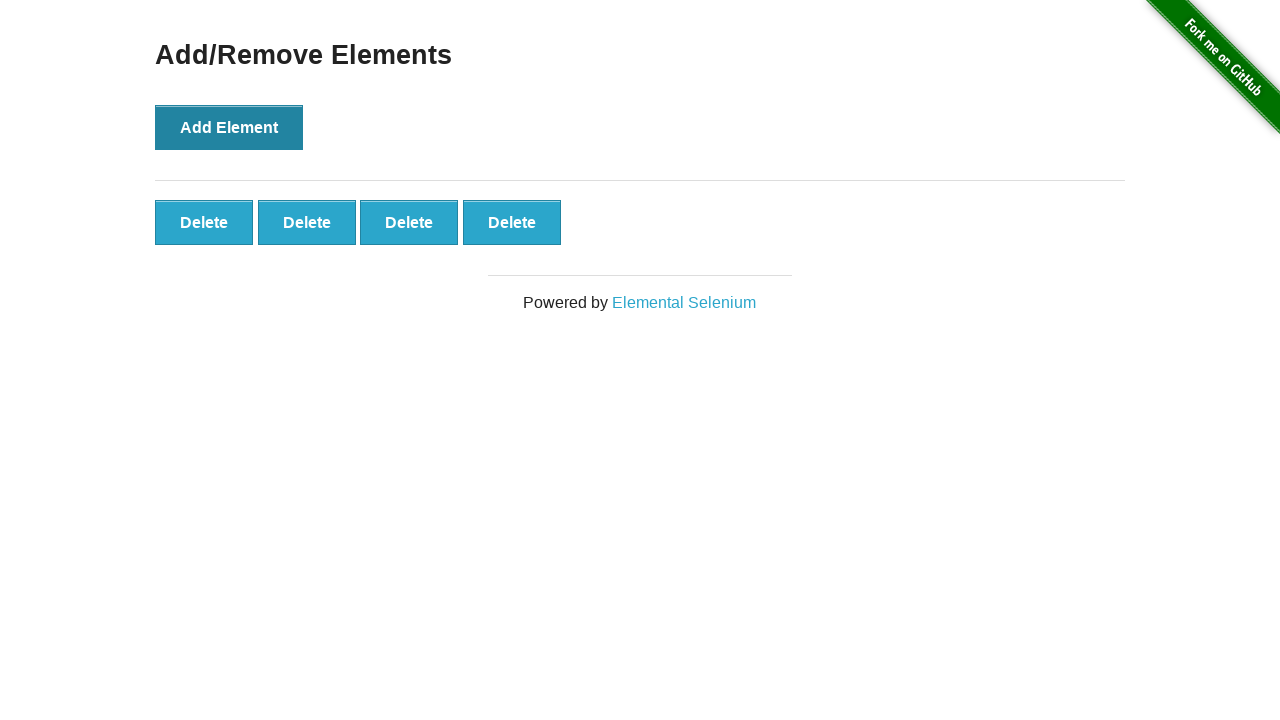

Clicked Add Element button at (229, 127) on xpath=//button[text()="Add Element"]
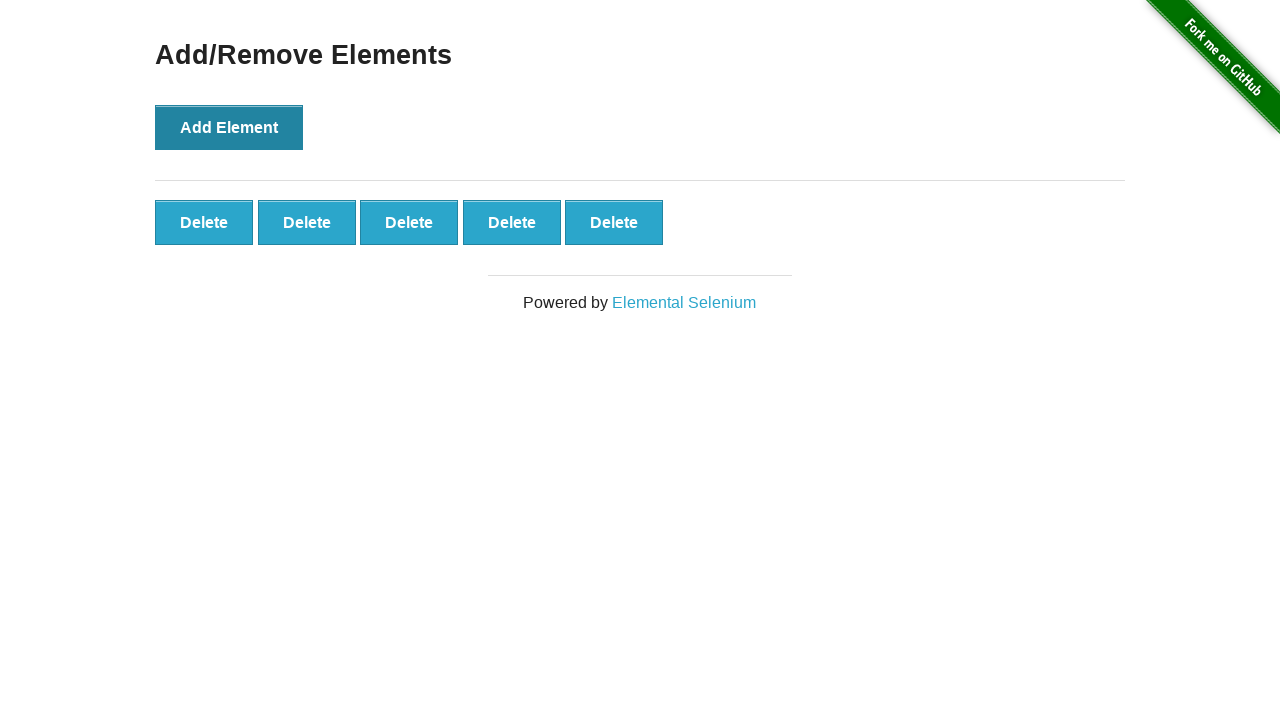

Waited 500ms between button clicks
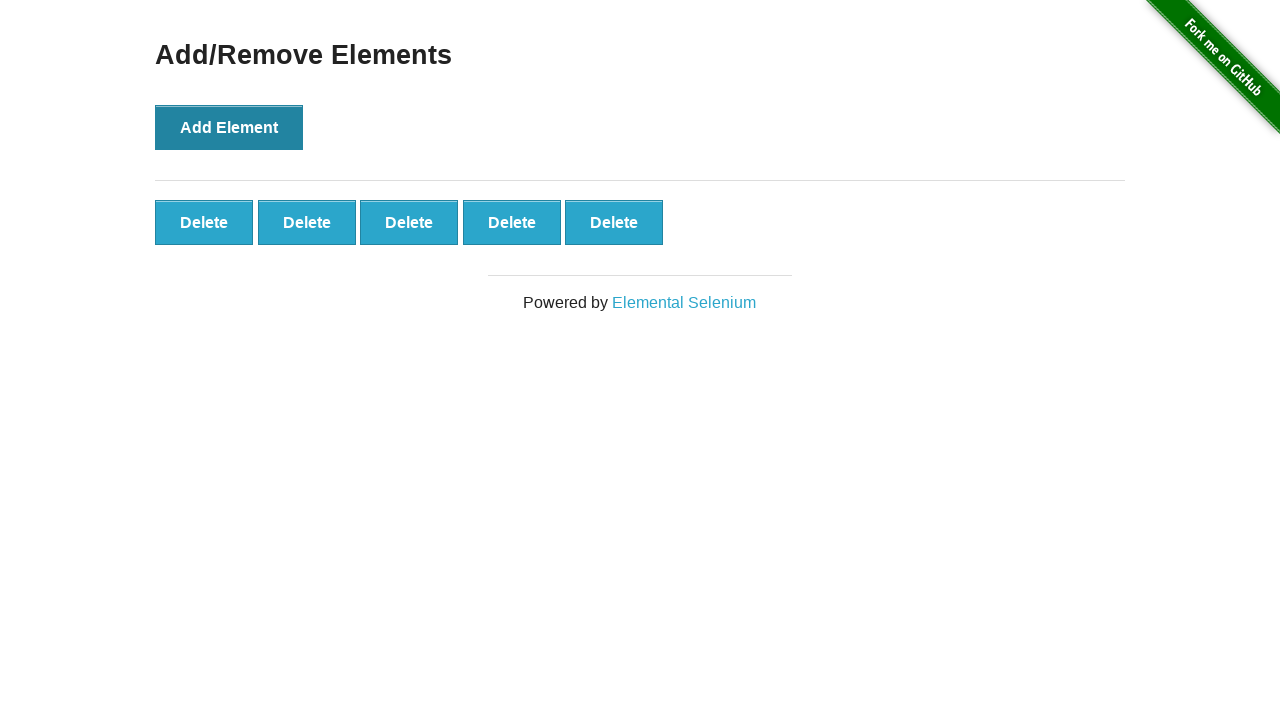

Delete buttons appeared
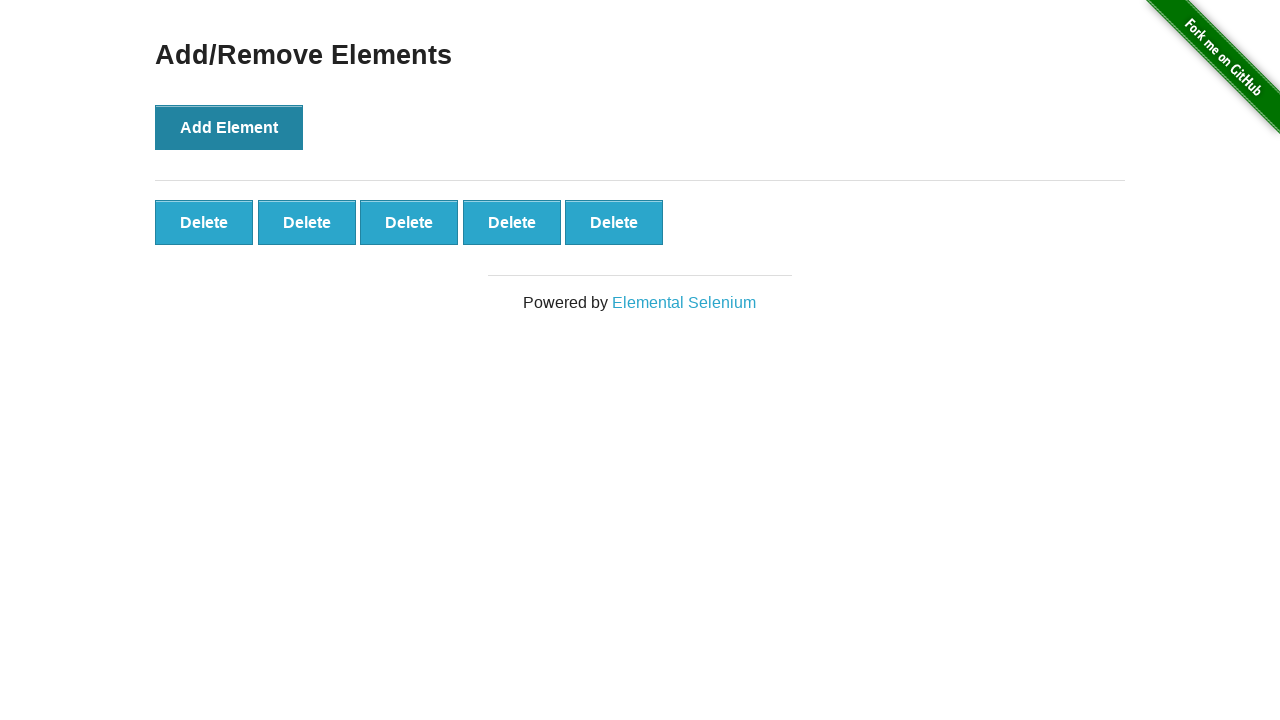

Found 5 Delete buttons
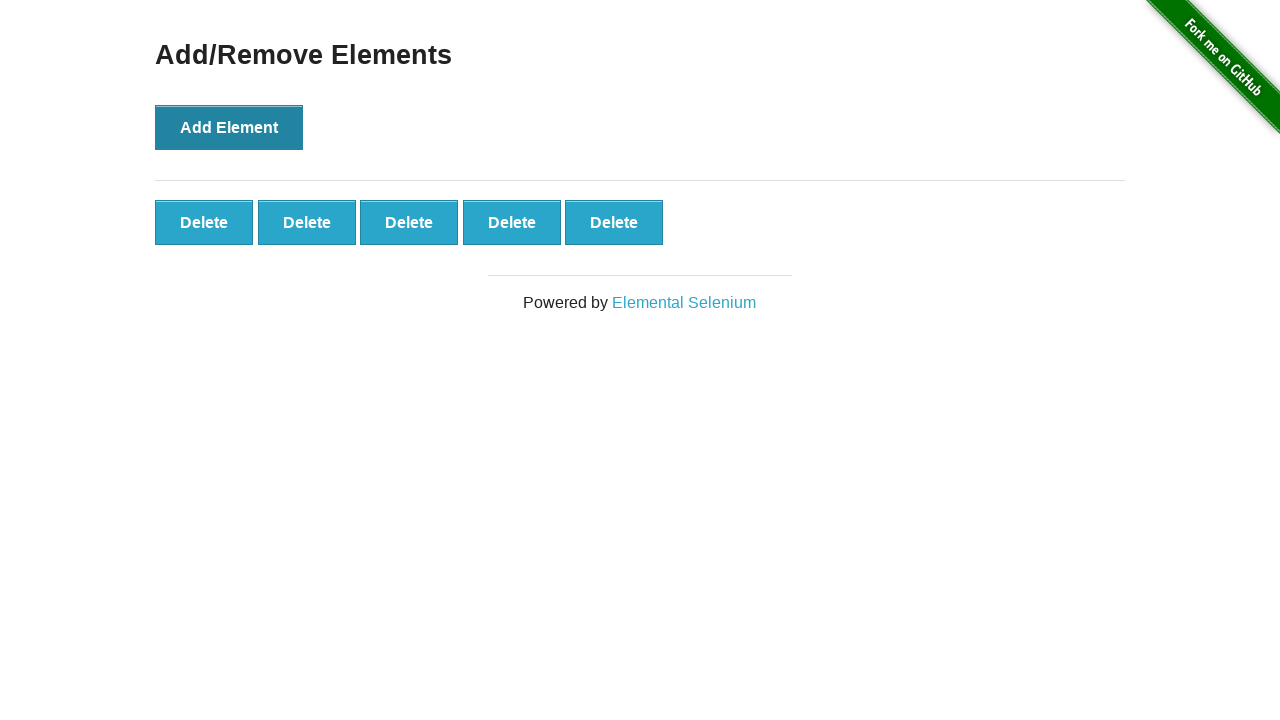

Verified that 5 Delete buttons were created successfully
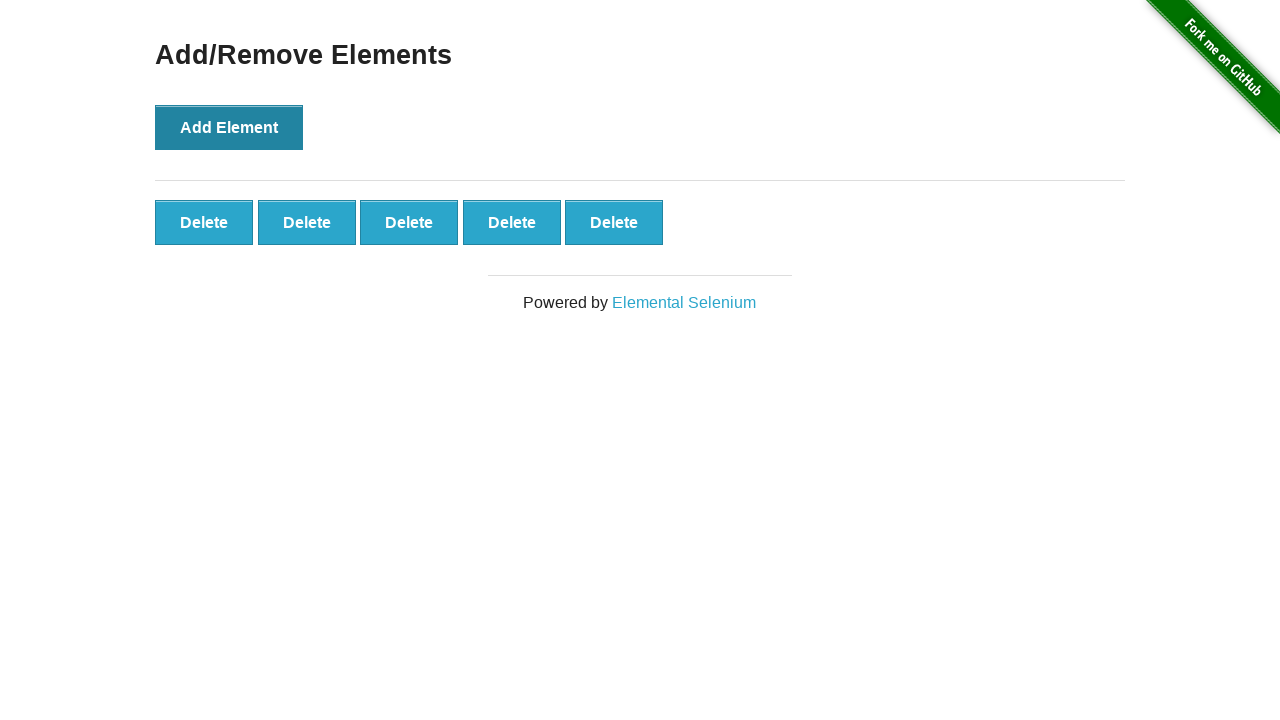

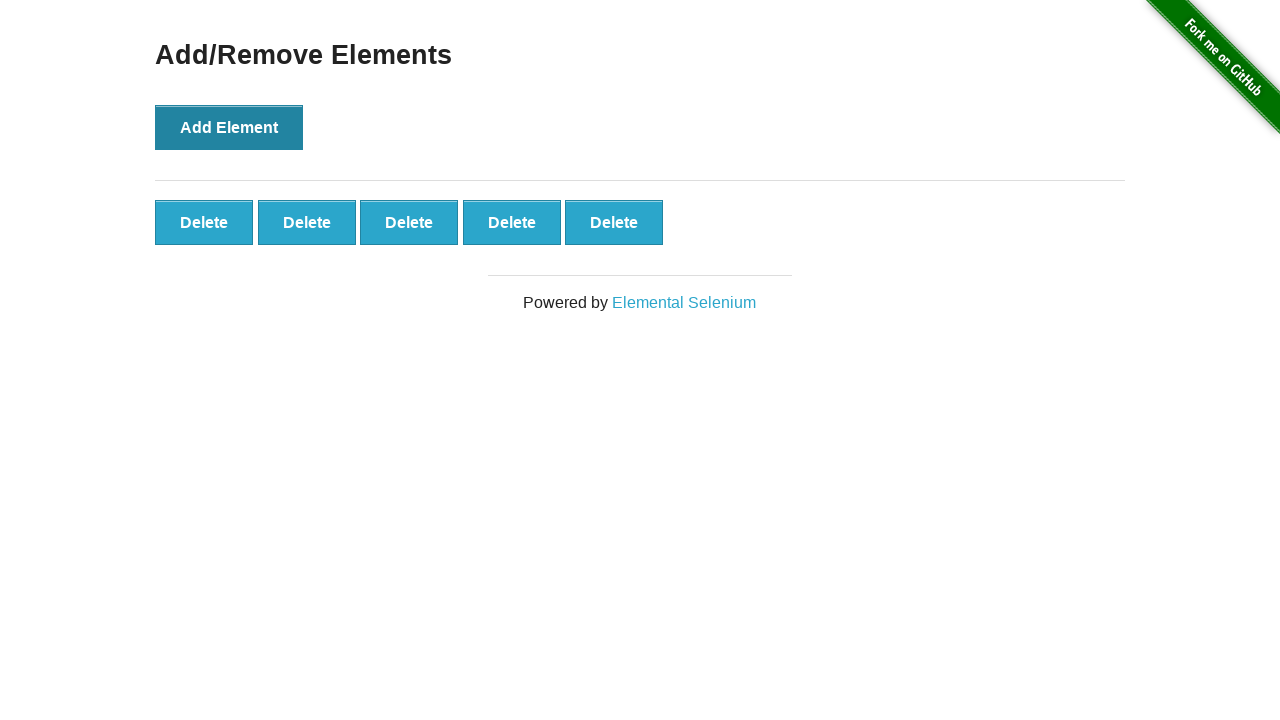